Tests window handling functionality by clicking a link that opens a new window and switching between windows

Starting URL: http://the-internet.herokuapp.com/windows

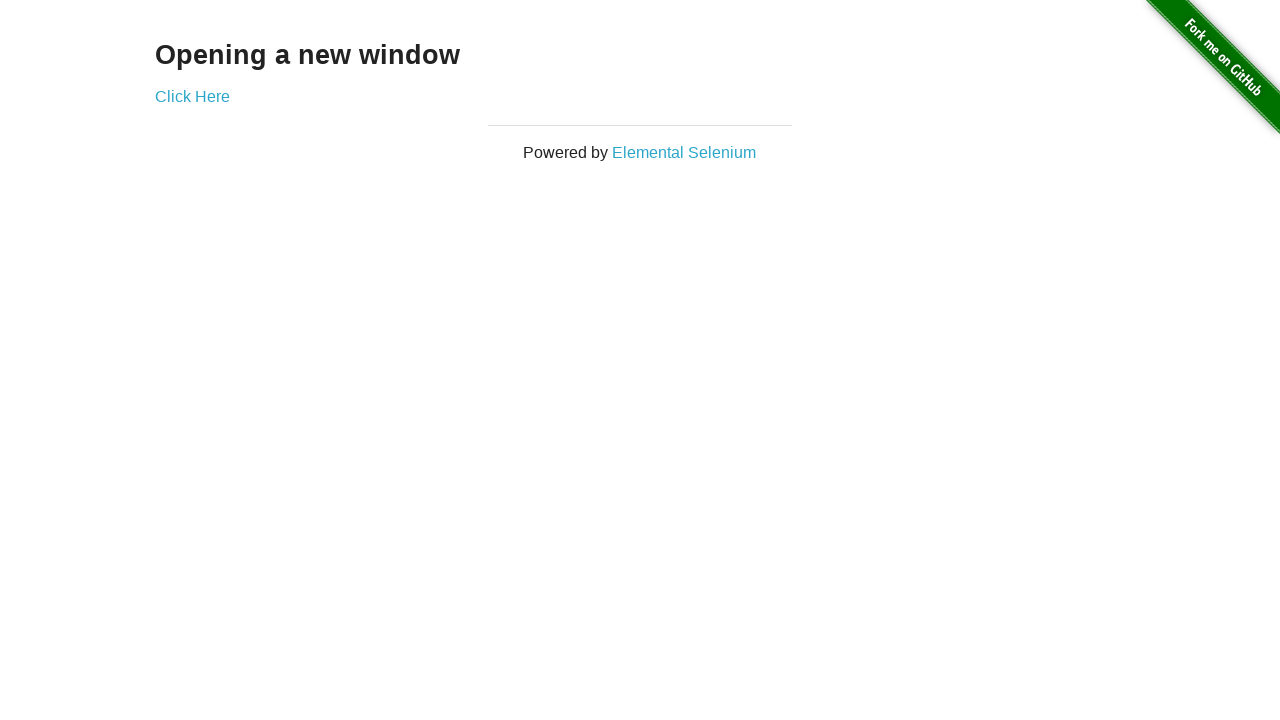

Clicked link to open new window at (192, 96) on .example a
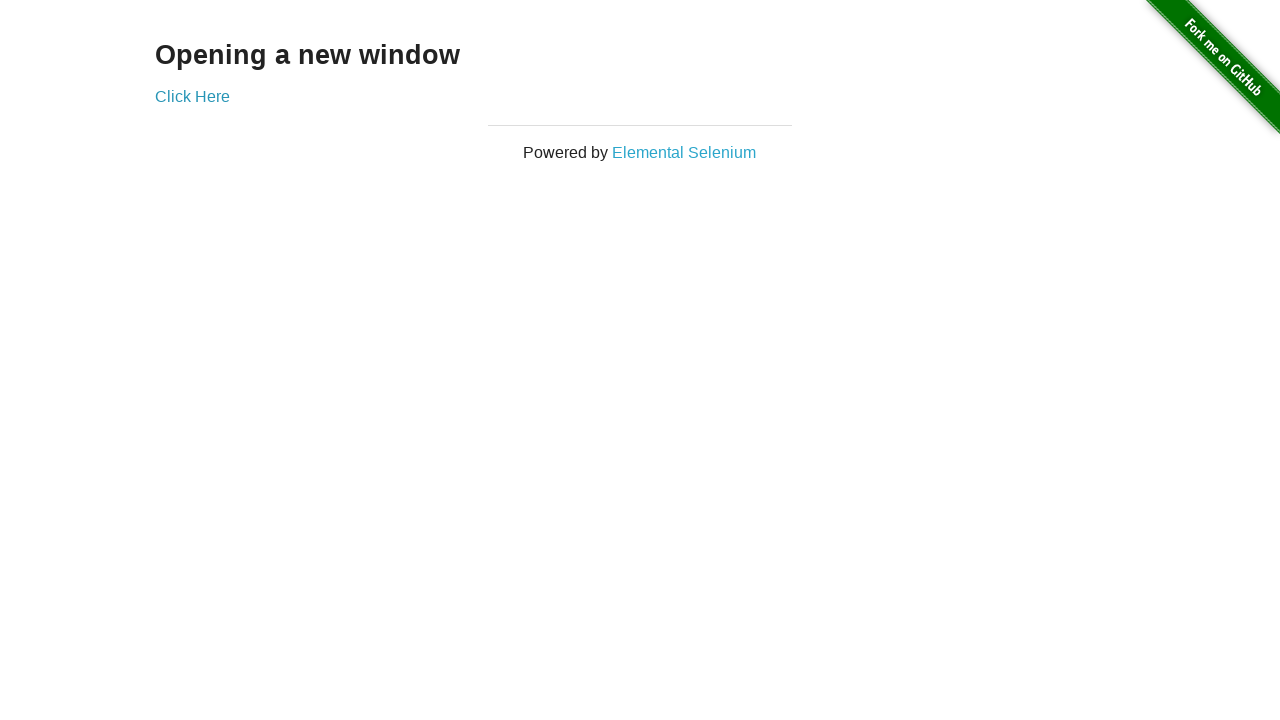

New window opened and captured at (192, 96) on .example a
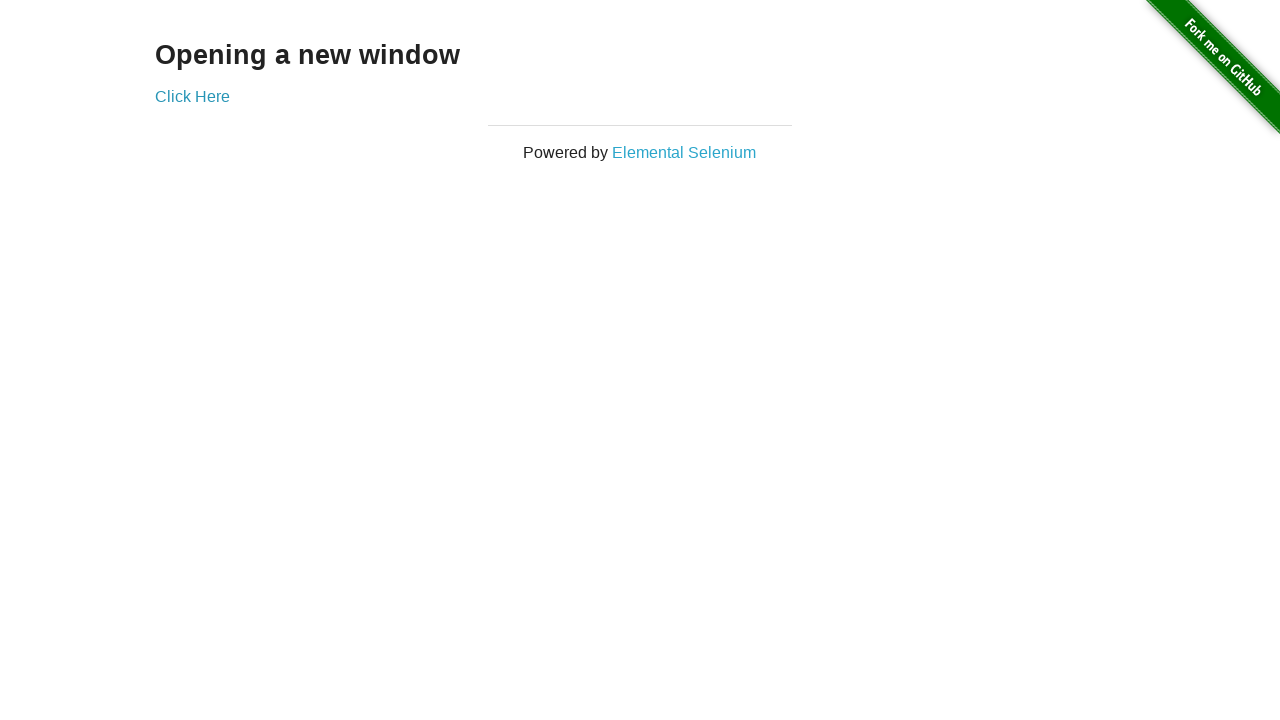

New window page loaded completely
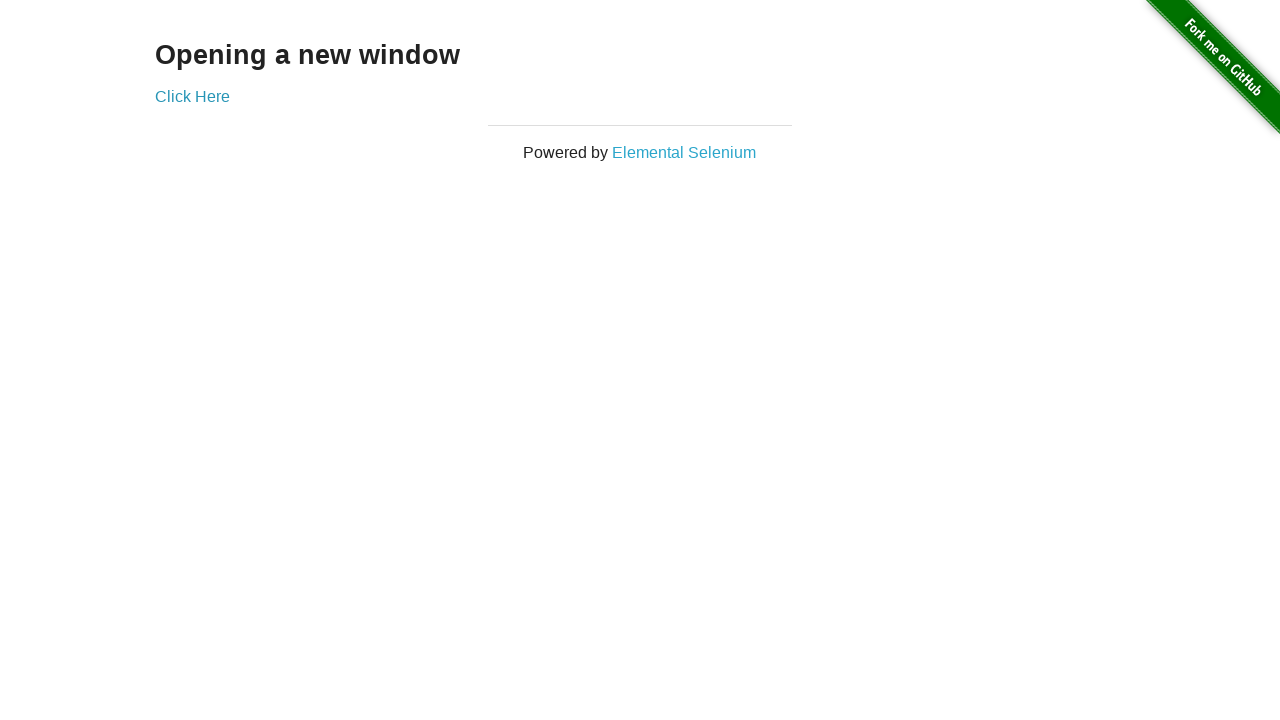

Switched back to original window
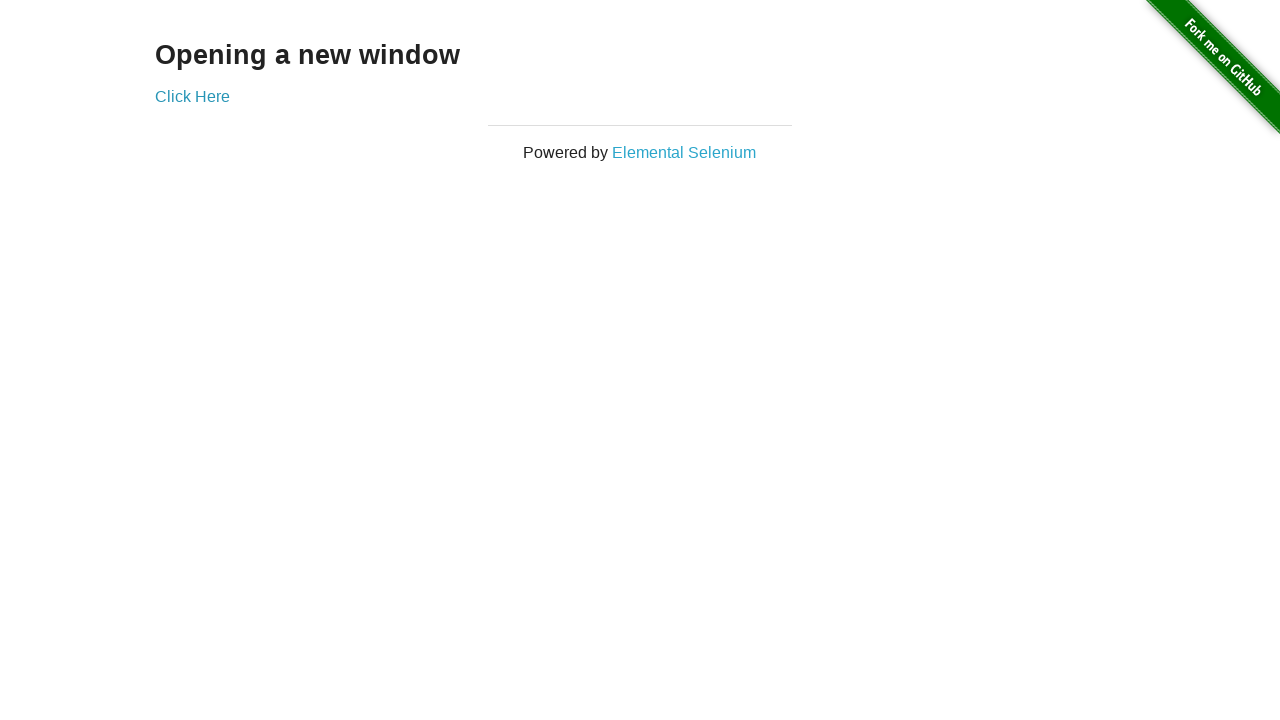

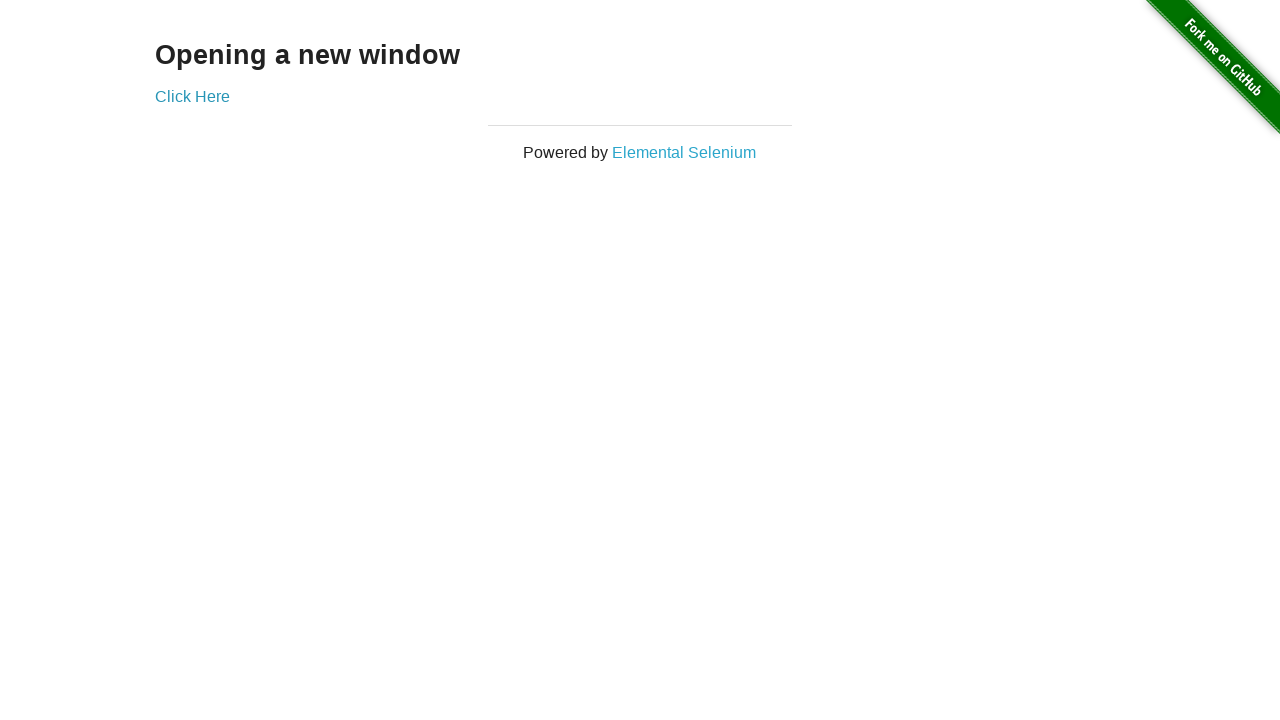